Tests adding a new todo item to a sample todo application by entering text and submitting

Starting URL: https://lambdatest.github.io/sample-todo-app/

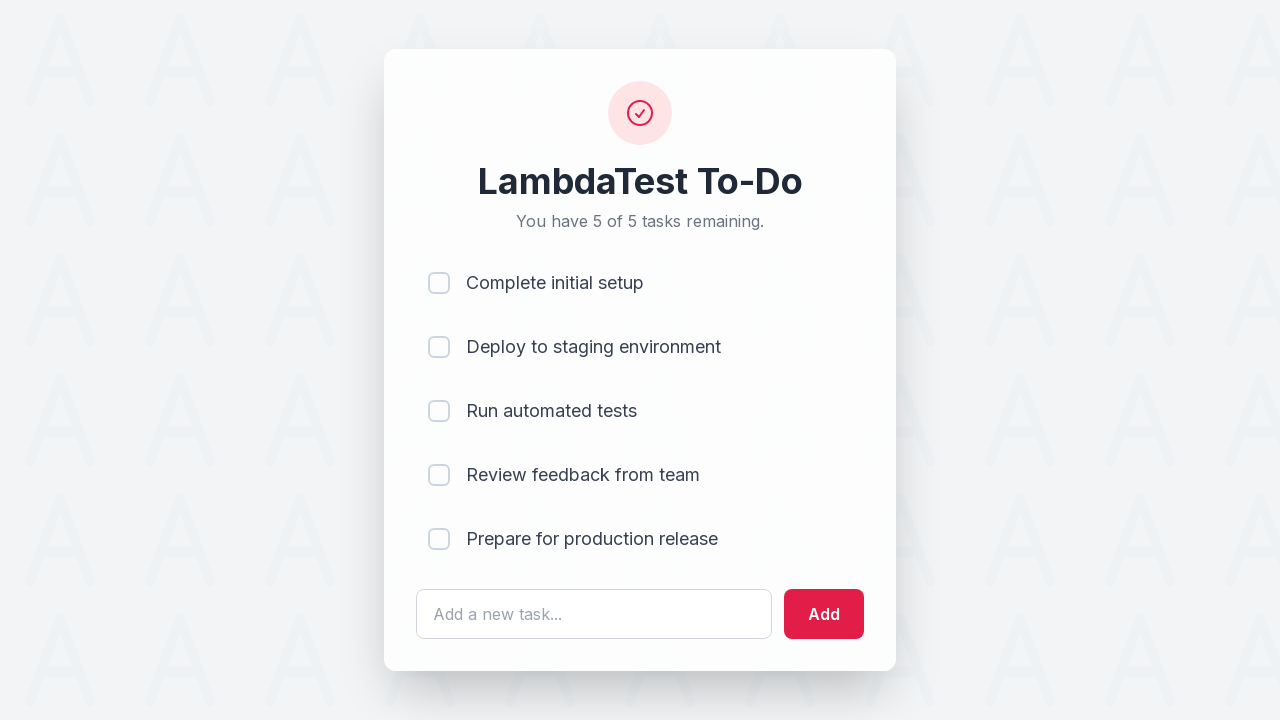

Filled todo input field with 'Learn Selenium' on #sampletodotext
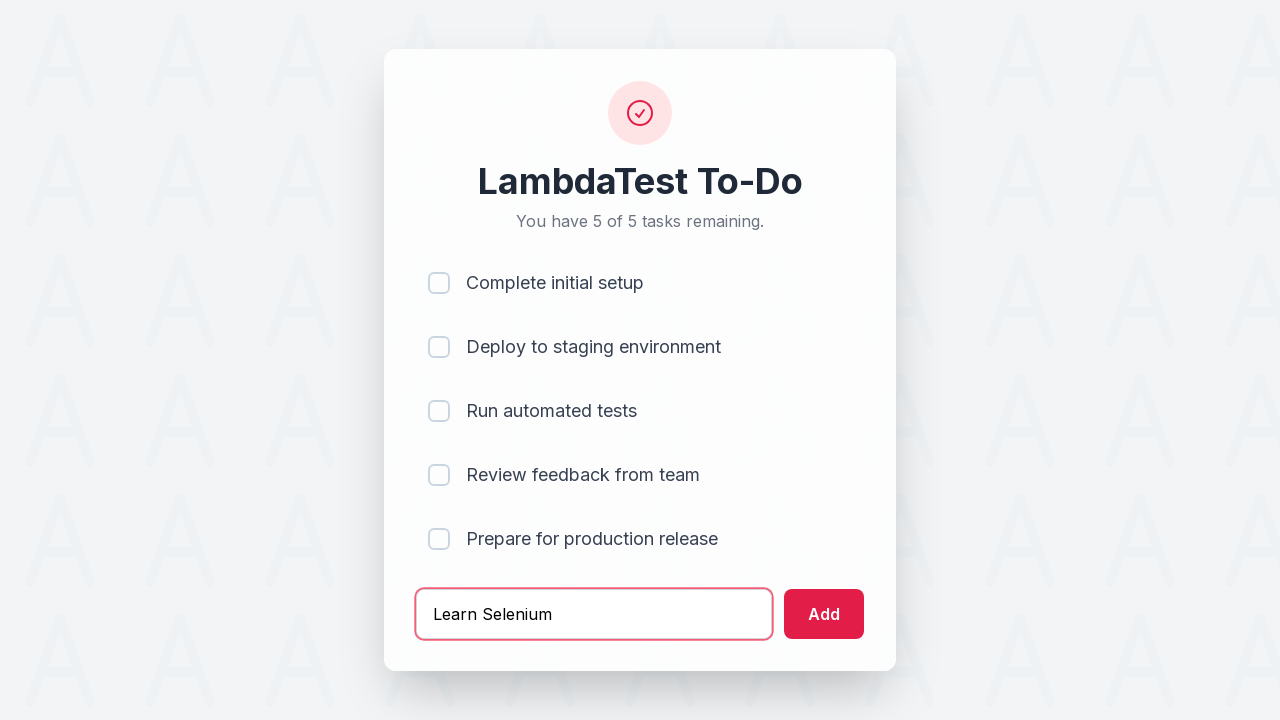

Pressed Enter to submit the new todo item on #sampletodotext
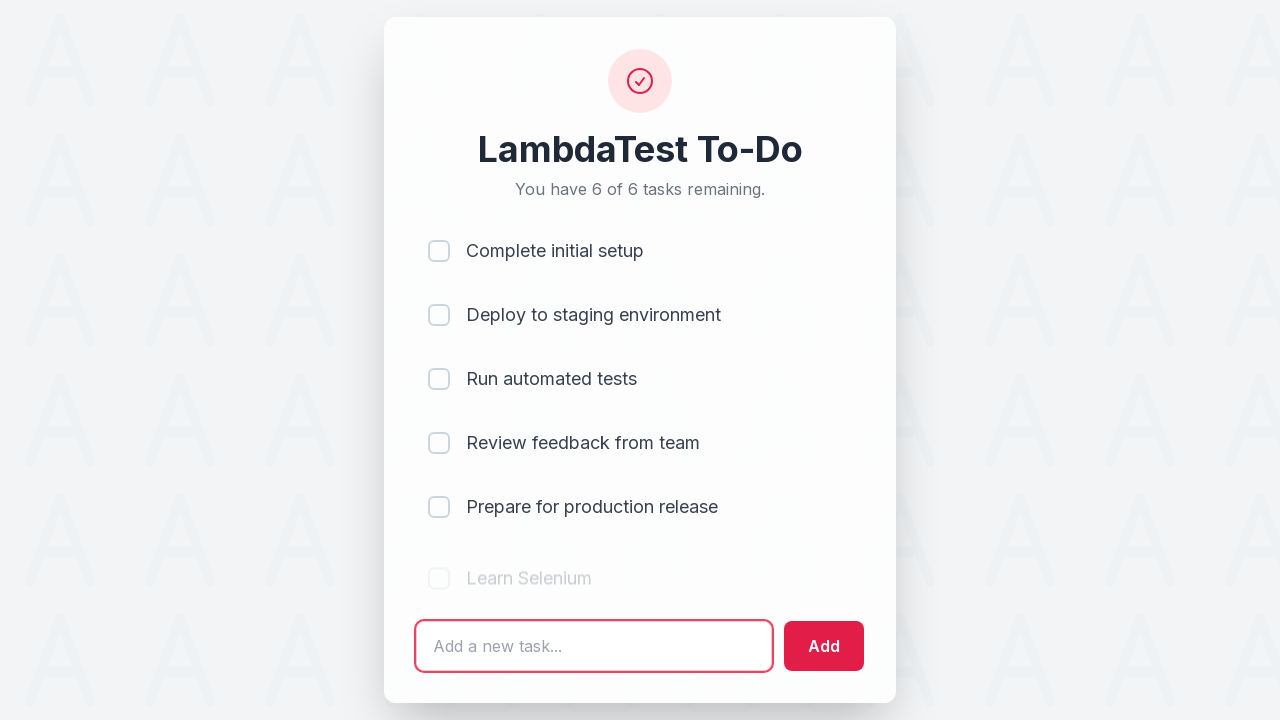

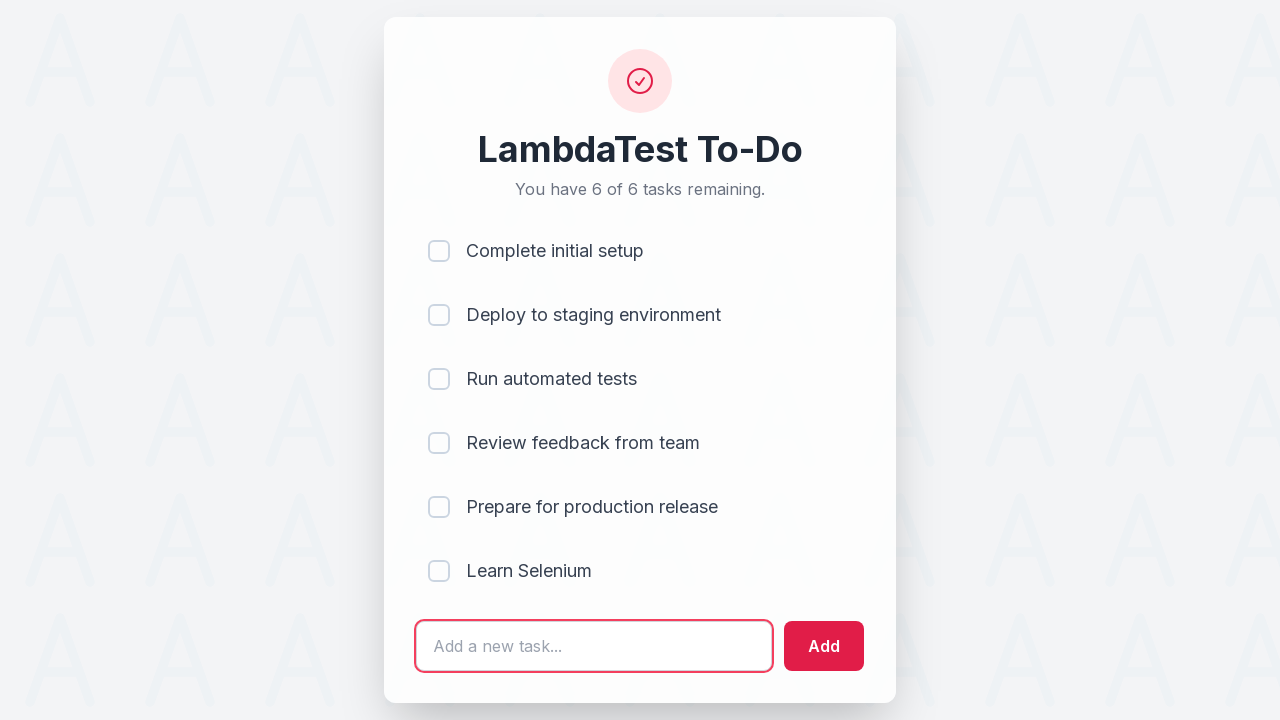